Tests drag and drop functionality within an iframe by dragging a draggable element onto a droppable target and verifying the text changes to "Dropped!".

Starting URL: https://jqueryui.com/droppable/

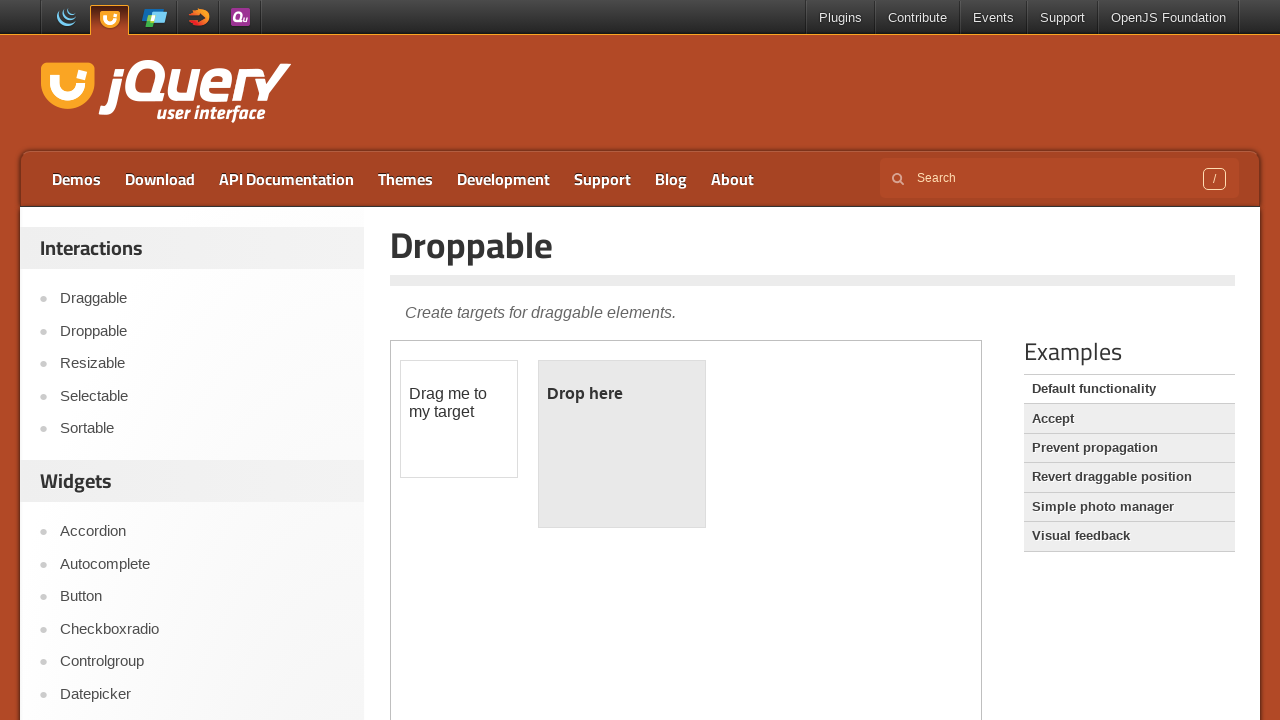

Navigated to jQuery UI droppable demo page
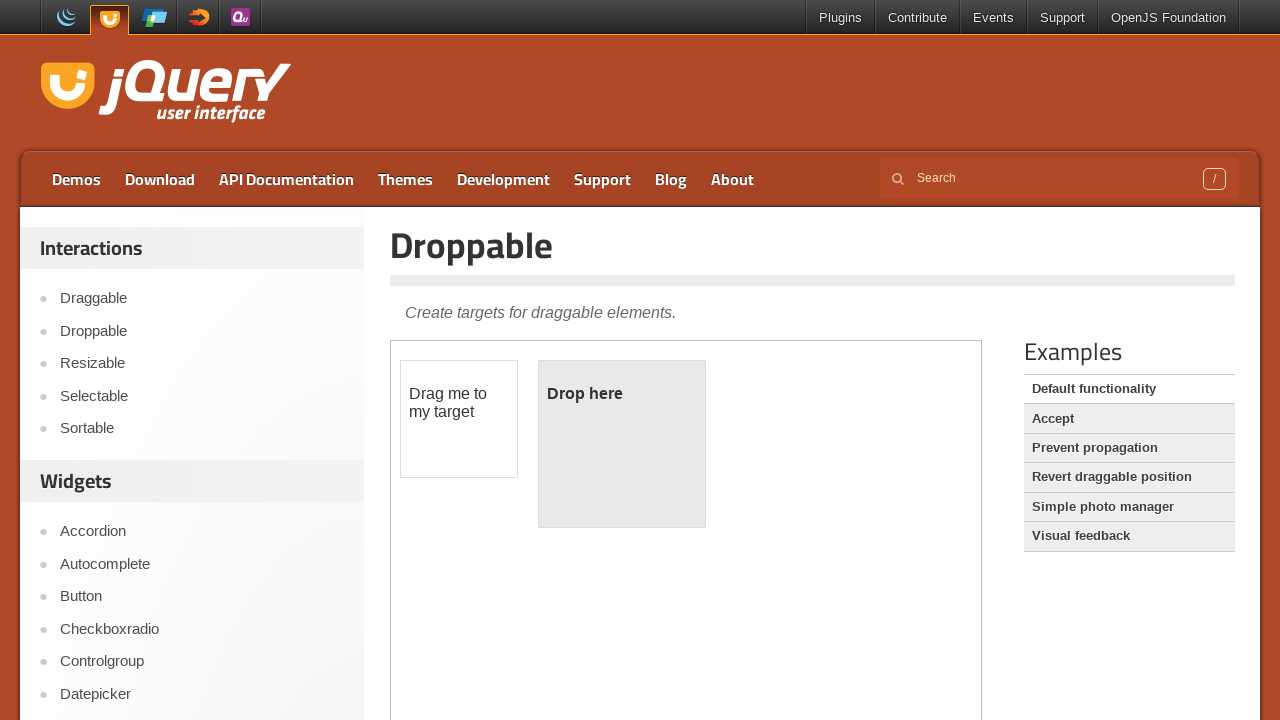

Located iframe containing droppable demo
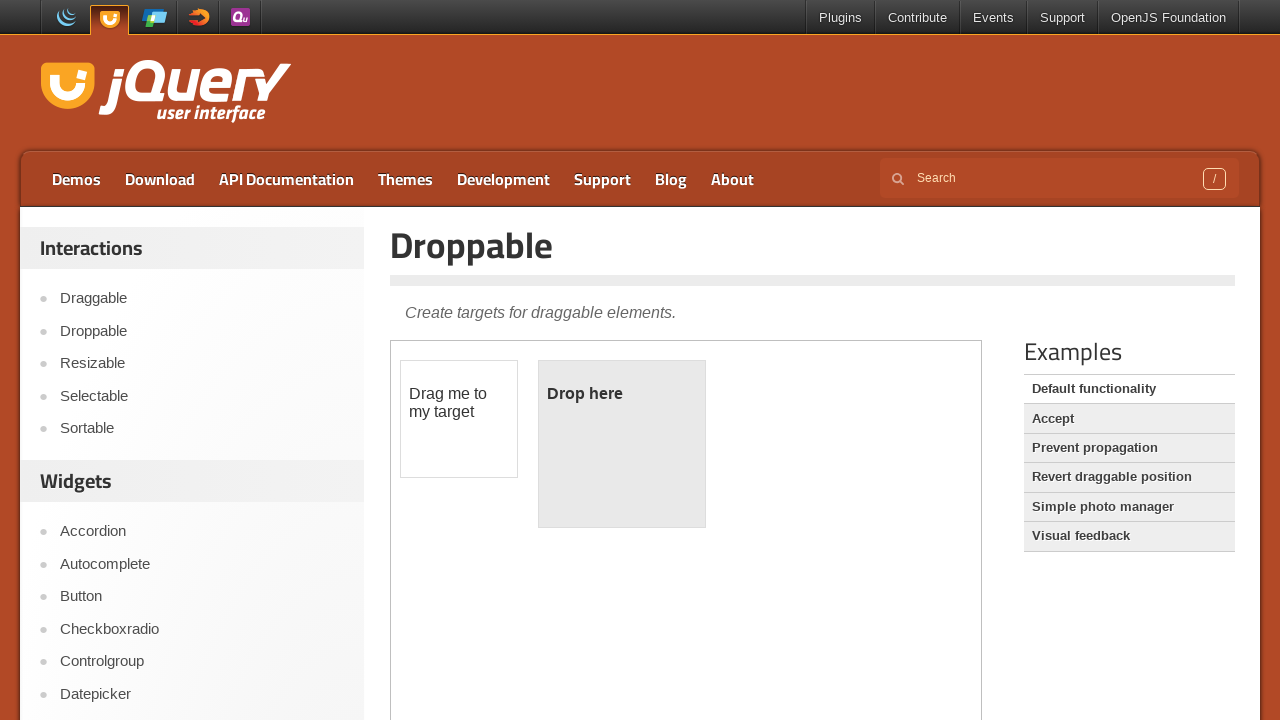

Located droppable target text element
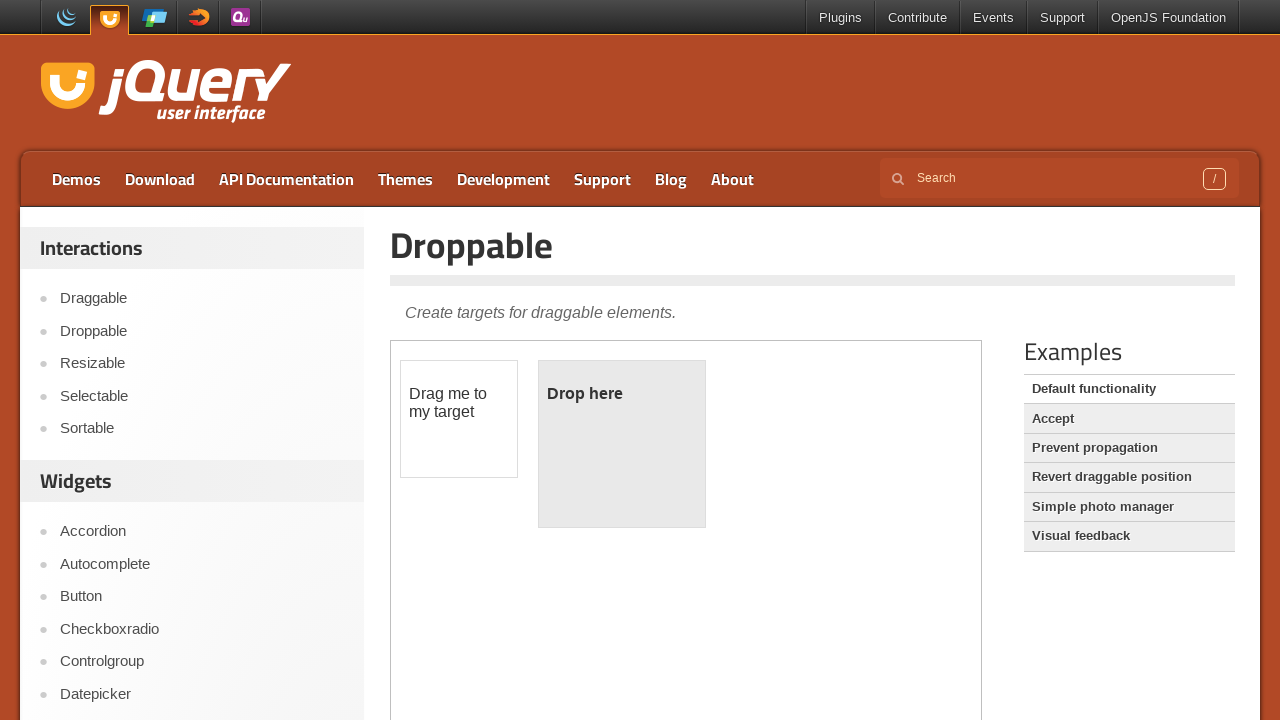

Verified initial text is 'Drop here'
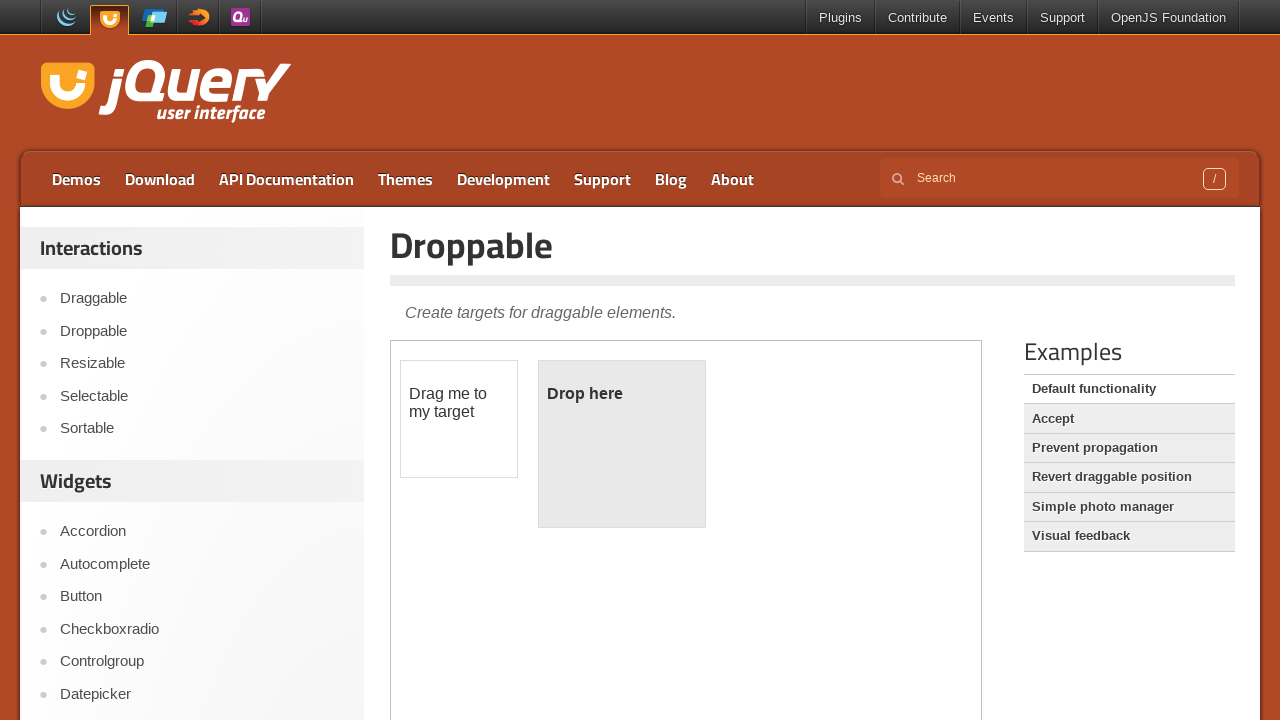

Located draggable element
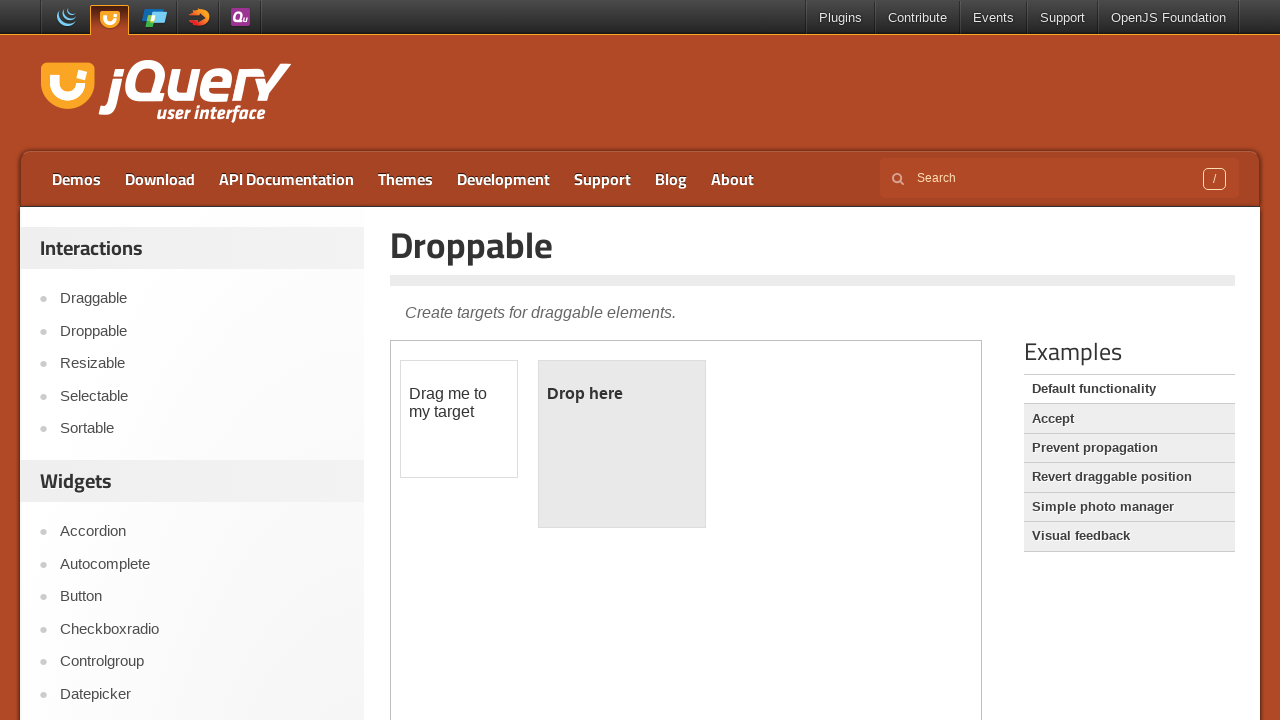

Located droppable target element
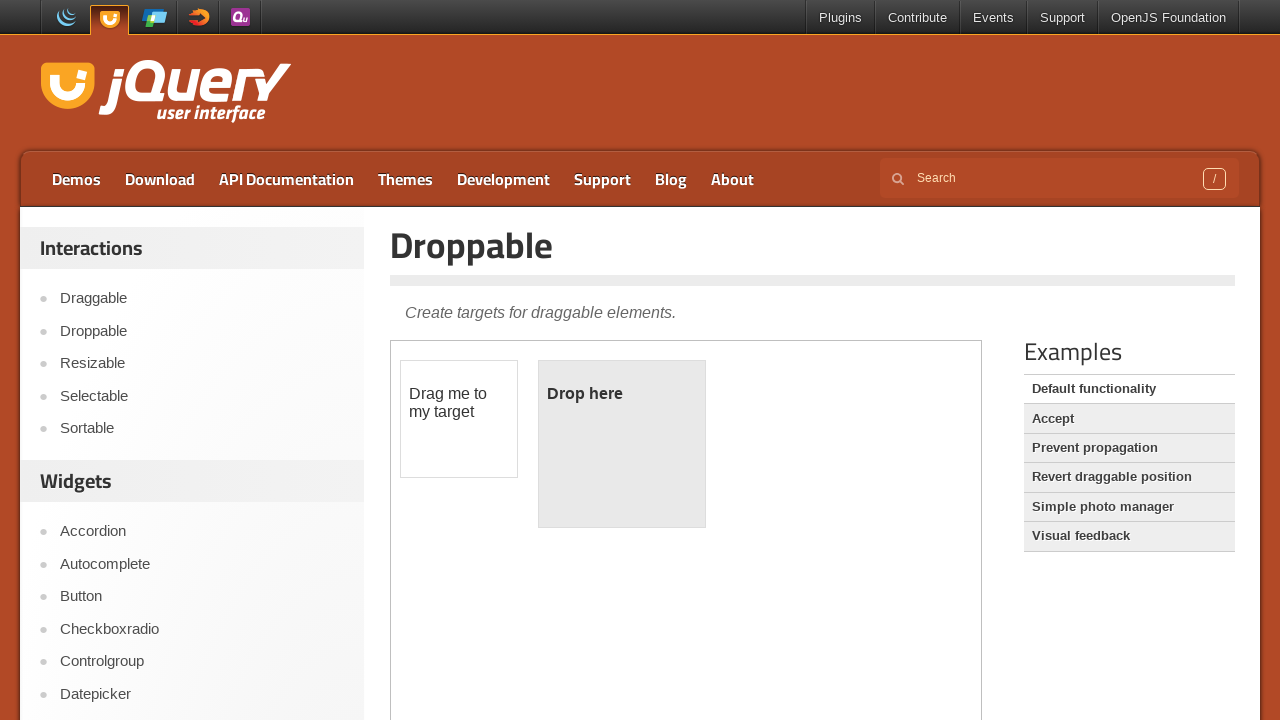

Dragged draggable element onto droppable target at (622, 444)
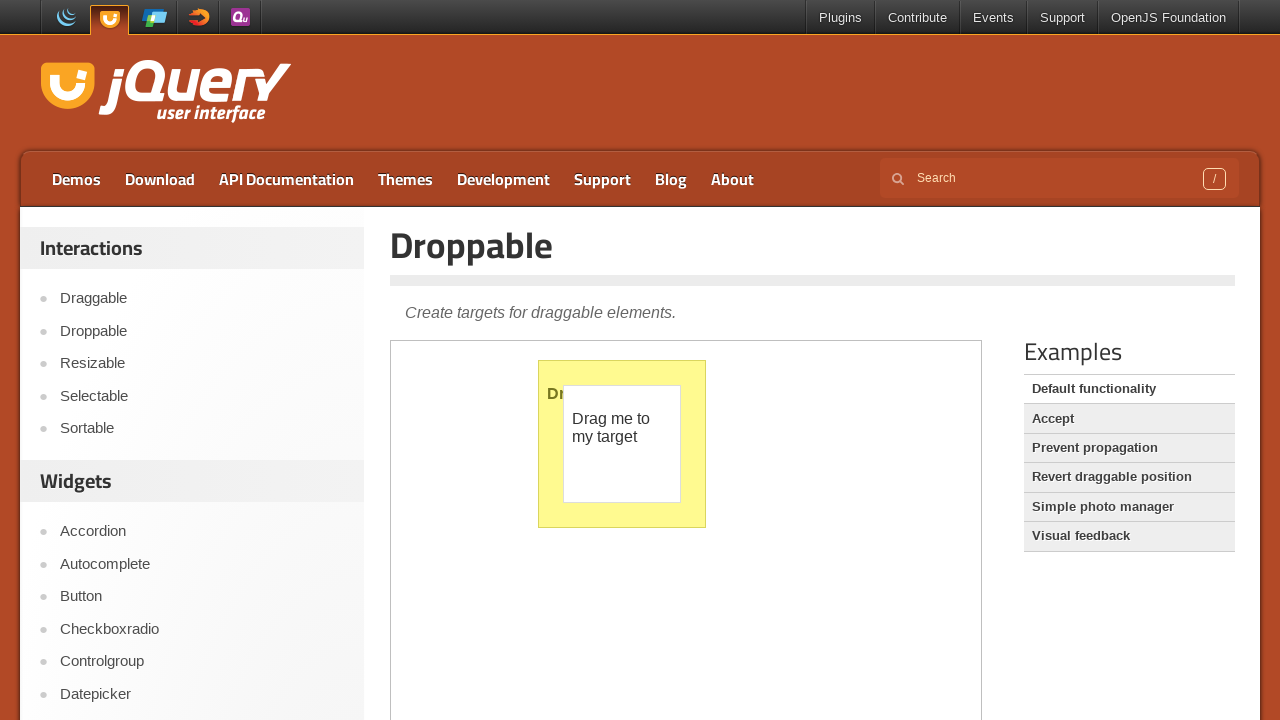

Verified text changed to 'Dropped!' after successful drag and drop
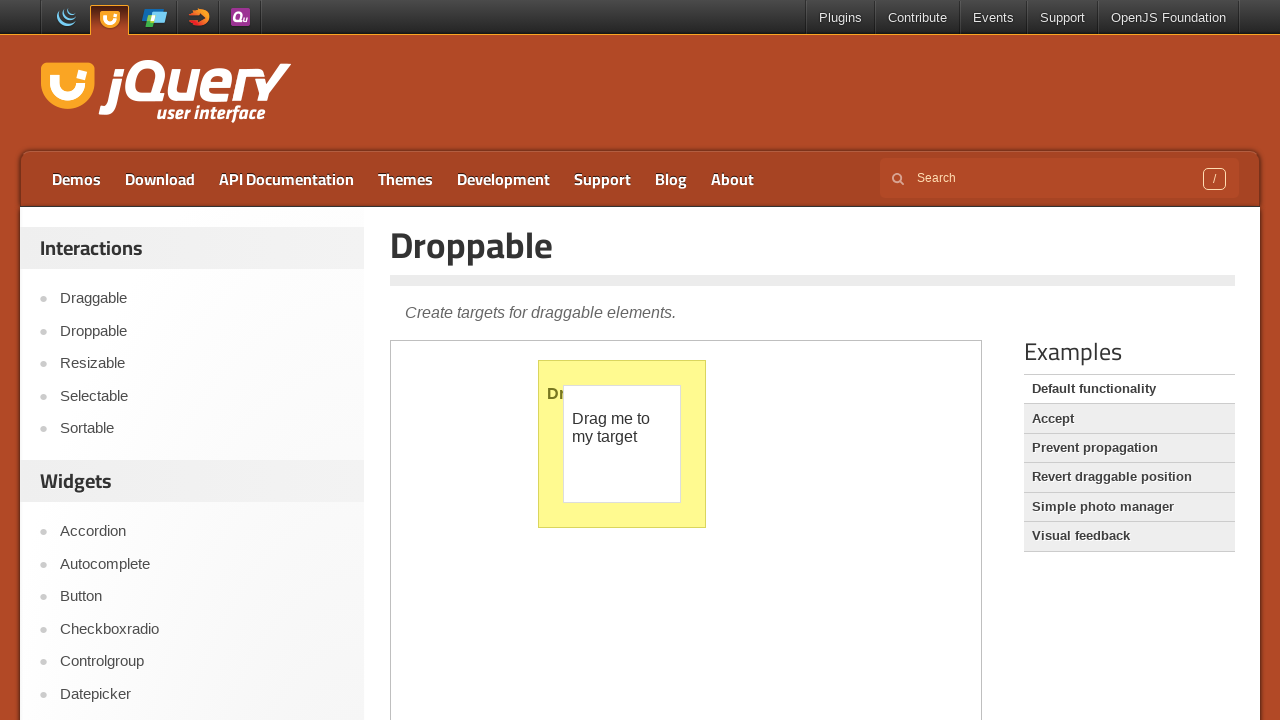

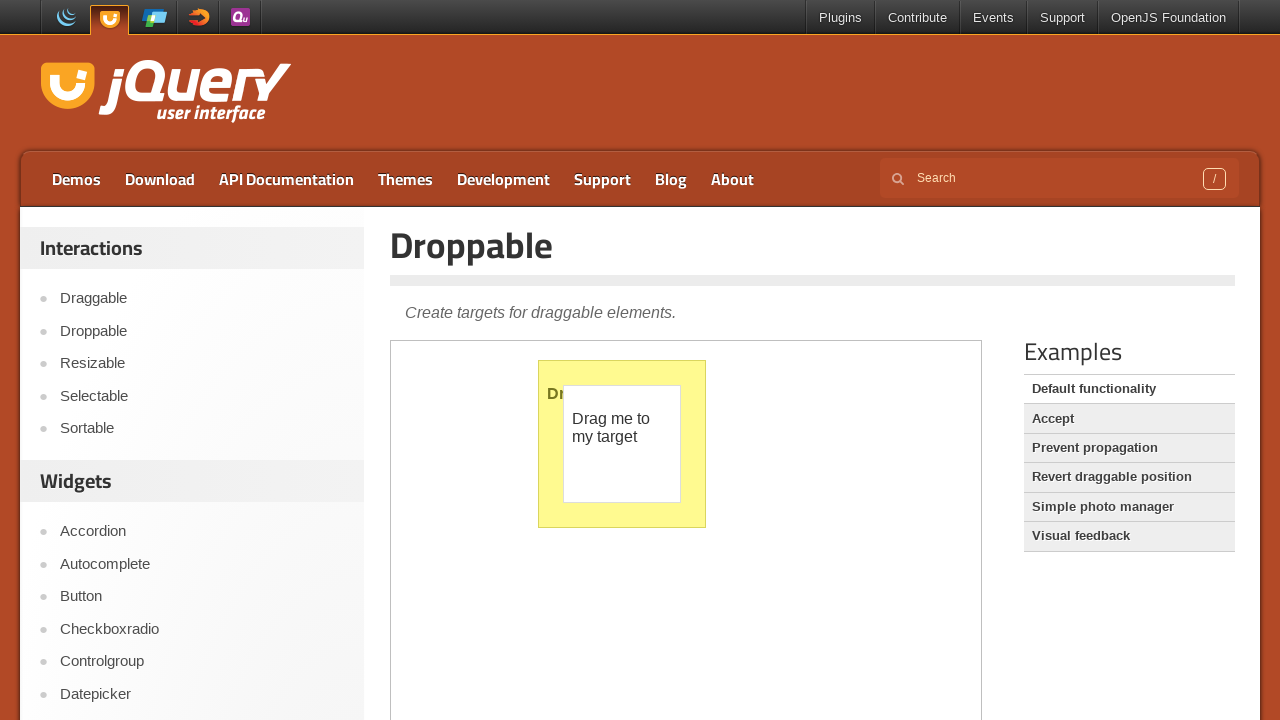